Tests tooltip functionality on jQuery UI tooltip demo by hovering over an age input field and verifying the tooltip text that appears

Starting URL: https://jqueryui.com/tooltip/

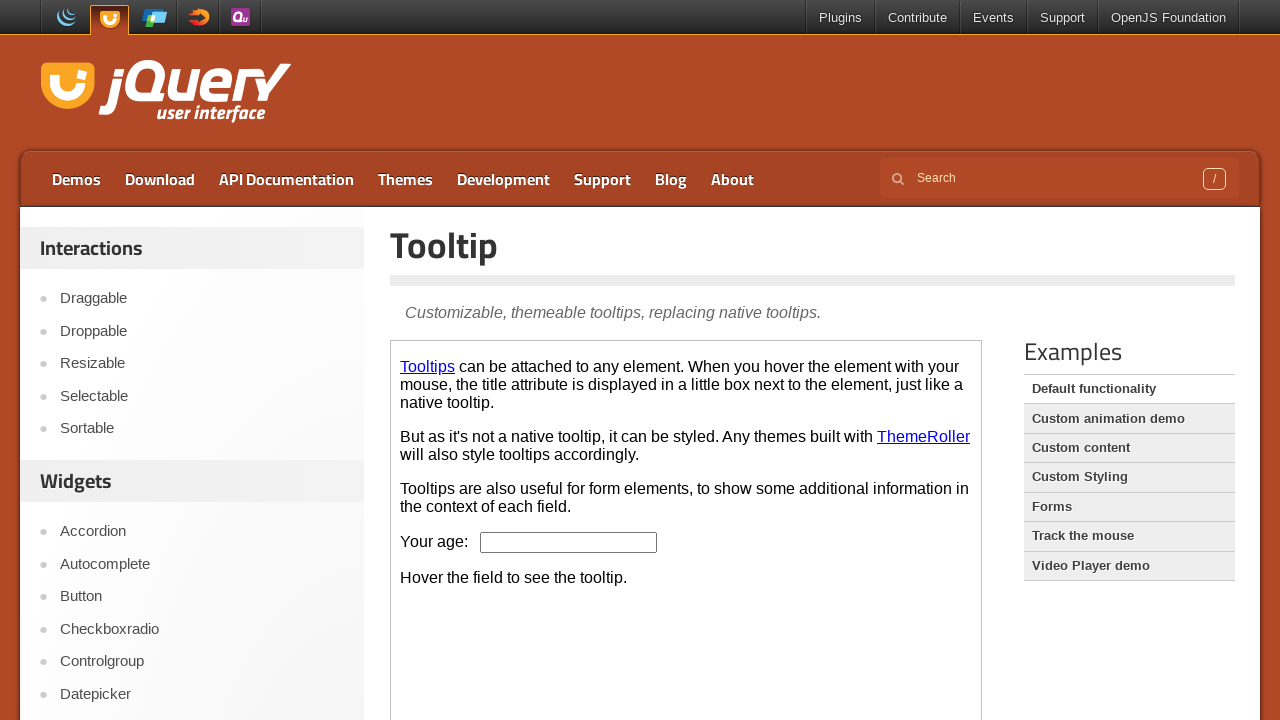

Located the demo iframe
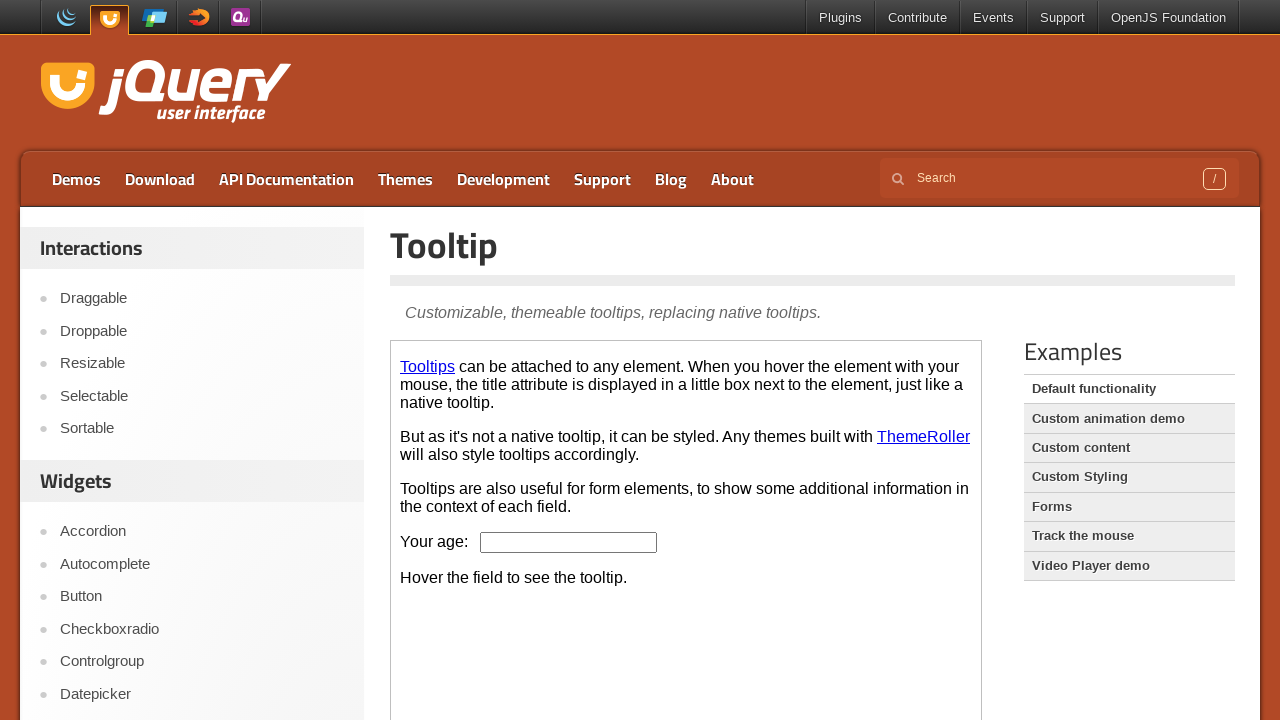

Located the age input field within the demo iframe
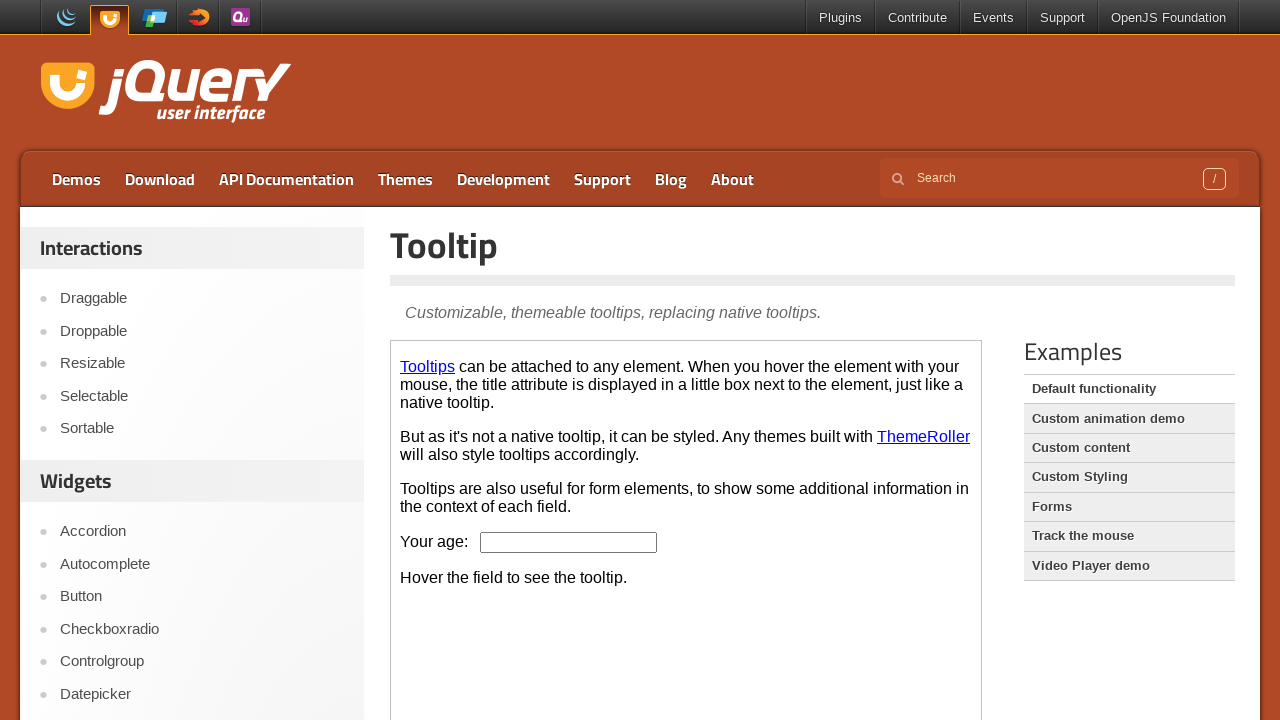

Age input field became visible and ready
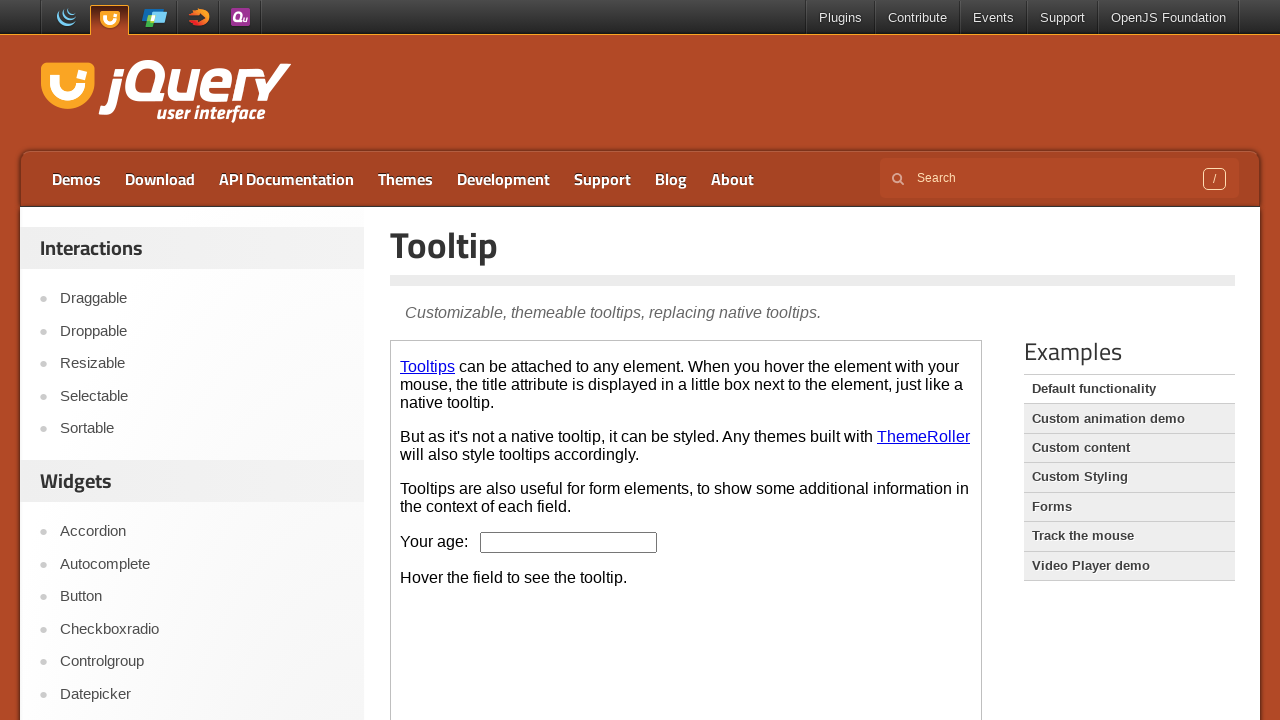

Hovered over the age input field to trigger tooltip at (569, 542) on .demo-frame >> internal:control=enter-frame >> #age
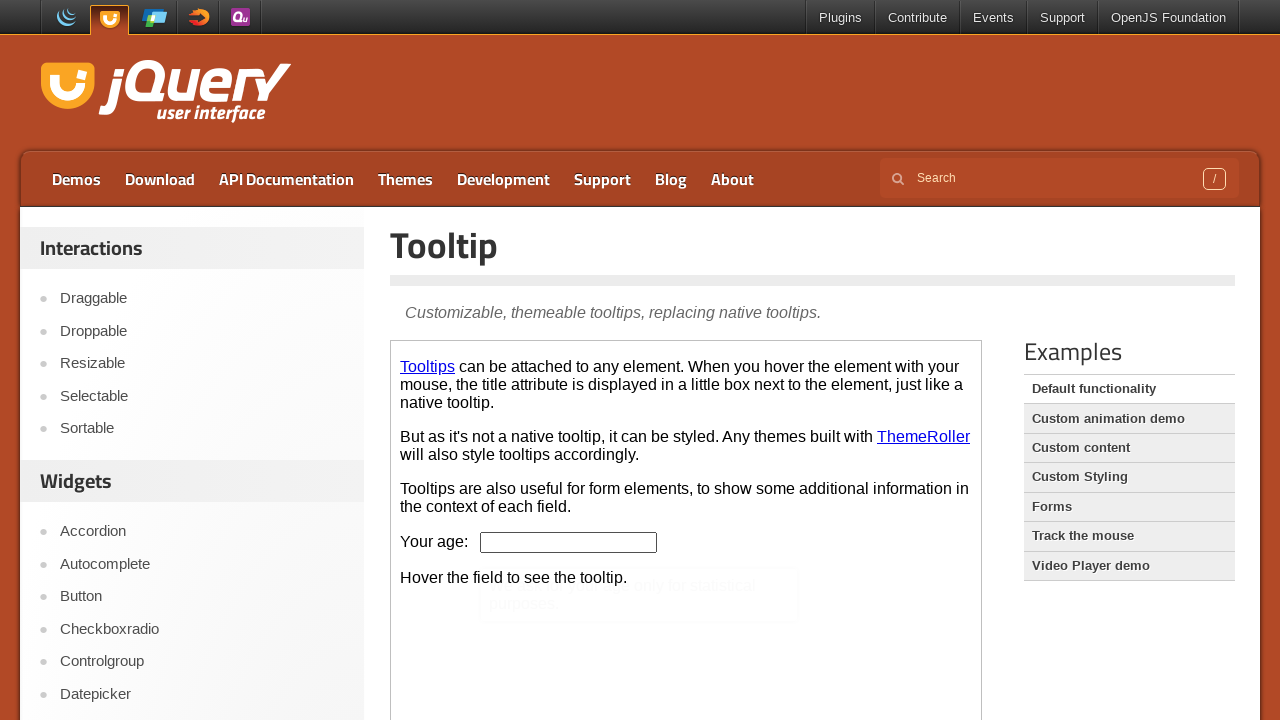

Located the tooltip element
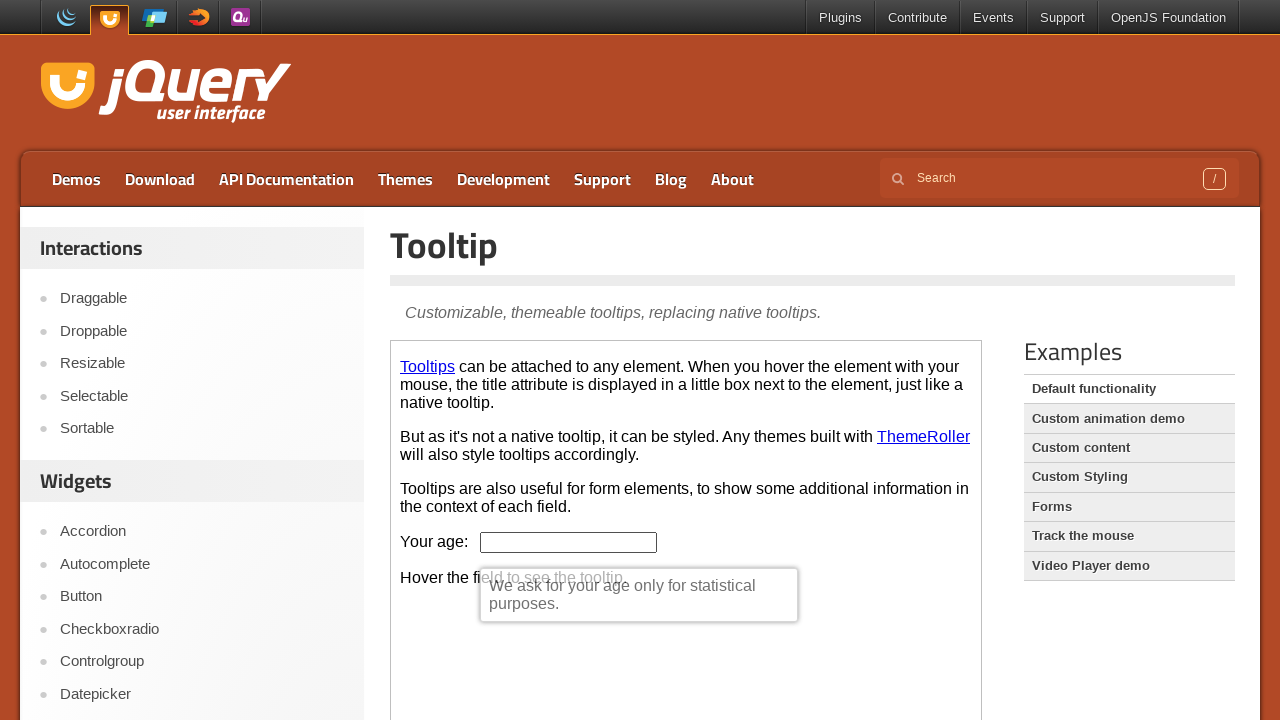

Tooltip element appeared on the page
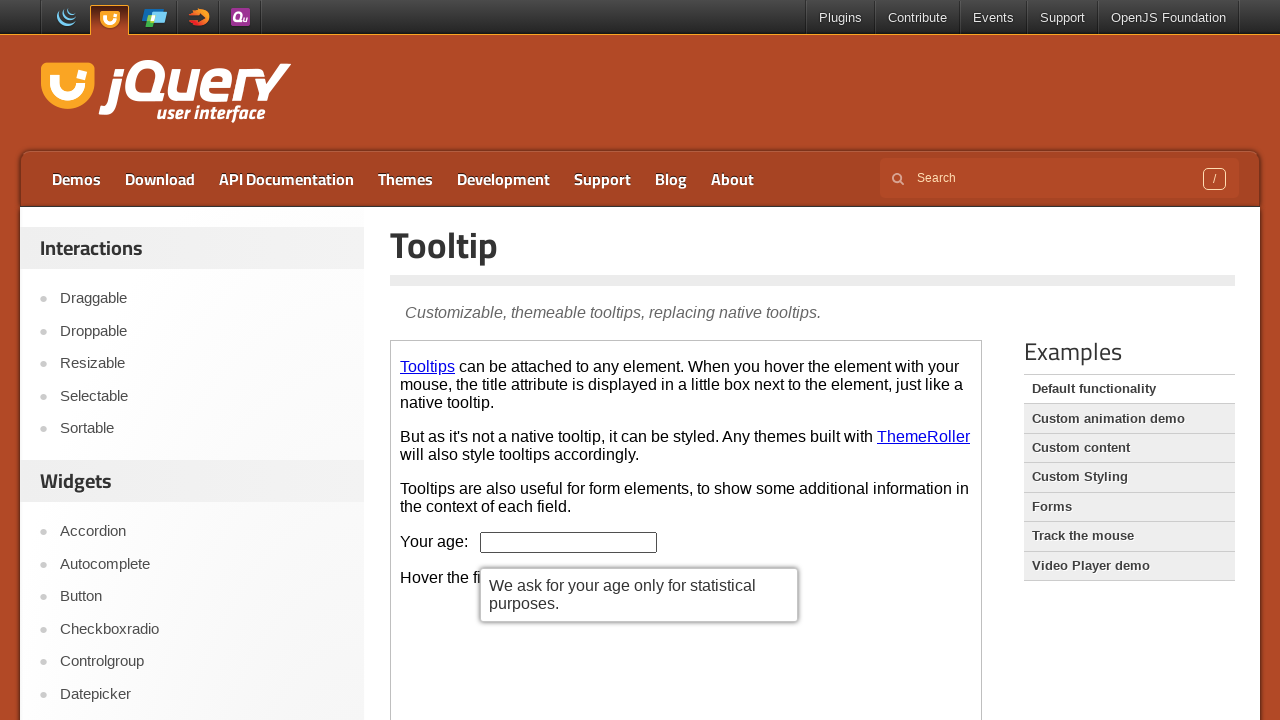

Retrieved tooltip text: 'We ask for your age only for statistical purposes.'
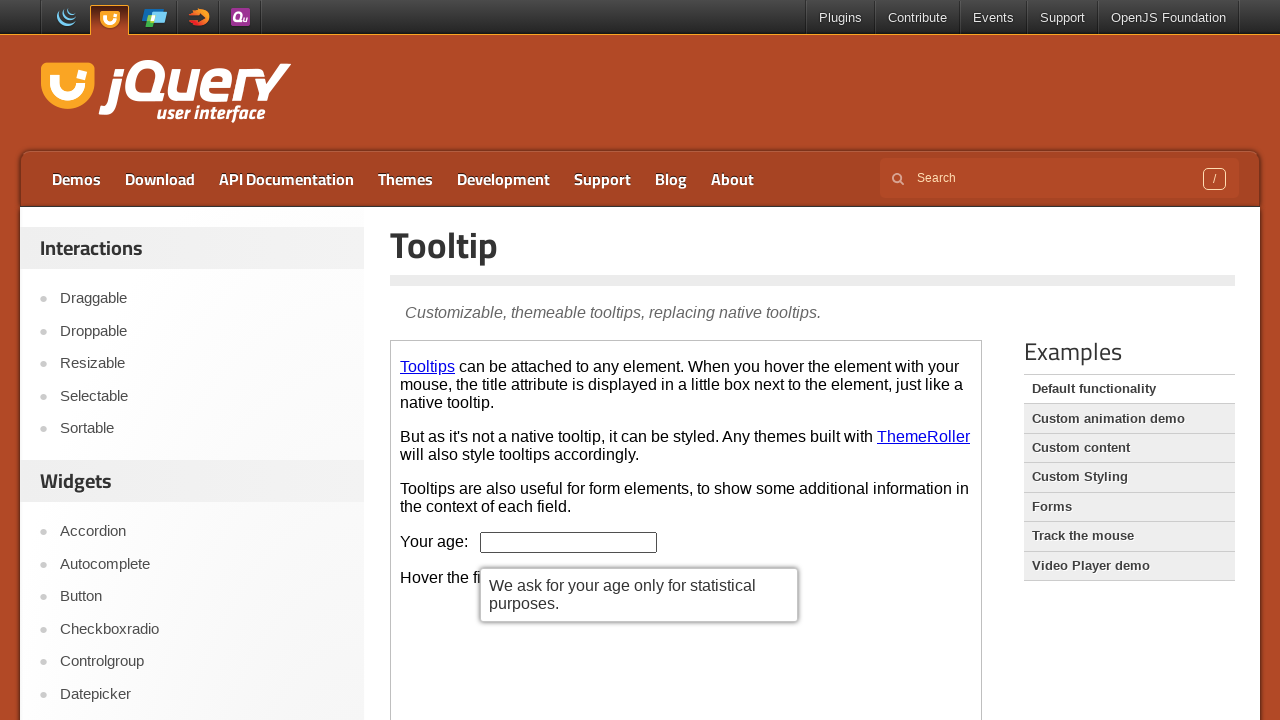

Verified tooltip text matches expected message 'We ask for your age only for statistical purposes.'
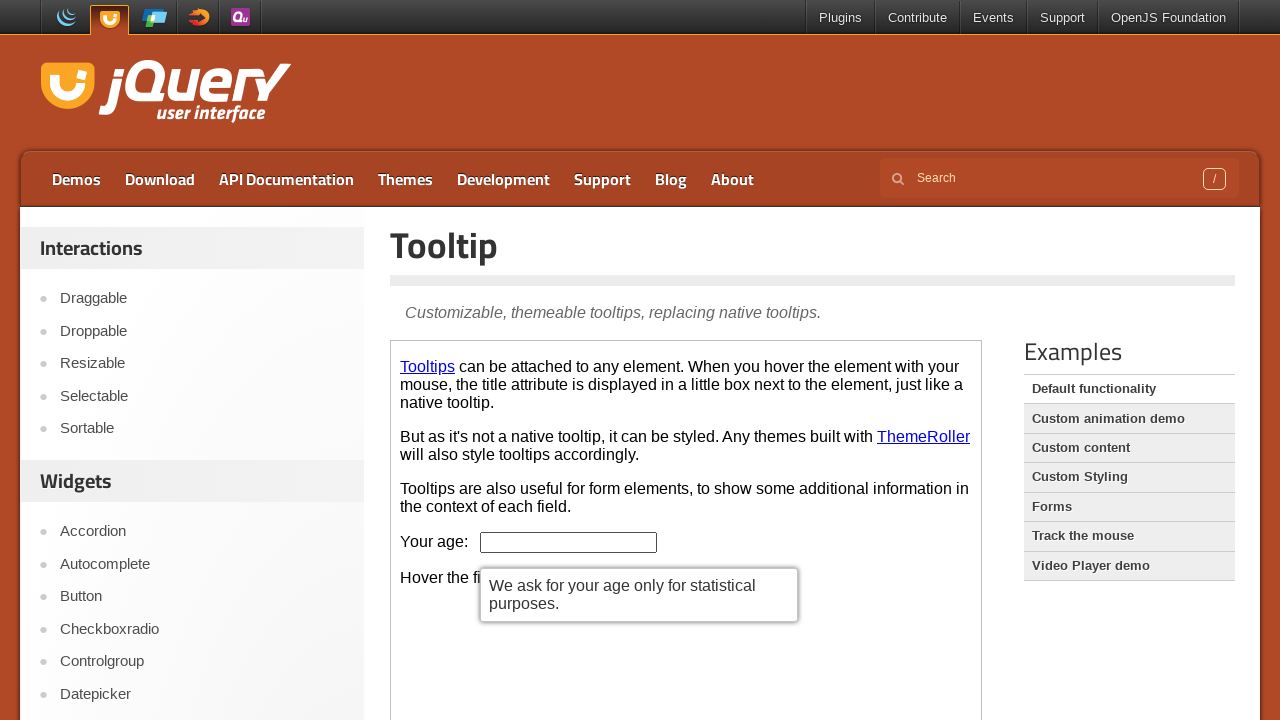

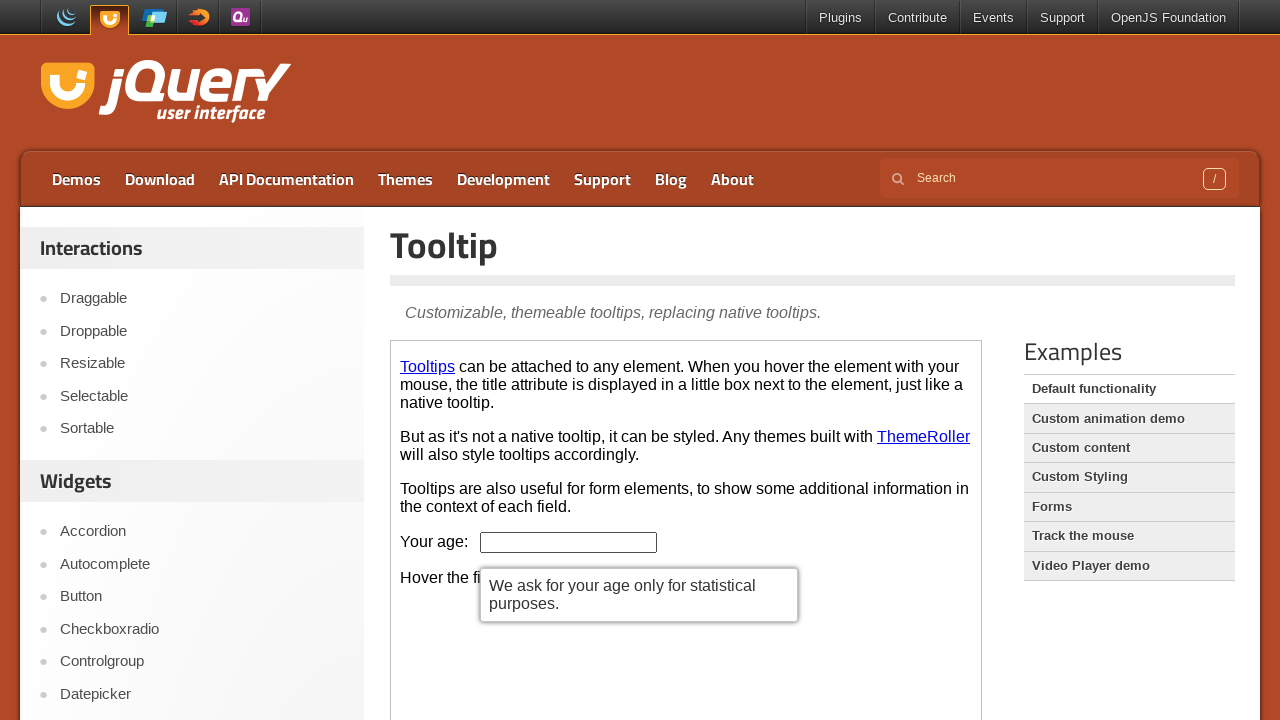